Tests jQuery Mobile checkbox and radio button widgets by interacting with various checkbox and radio button elements, including navigation between different widget sections

Starting URL: https://demos.jquerymobile.com/1.4.5/checkboxradio-checkbox/

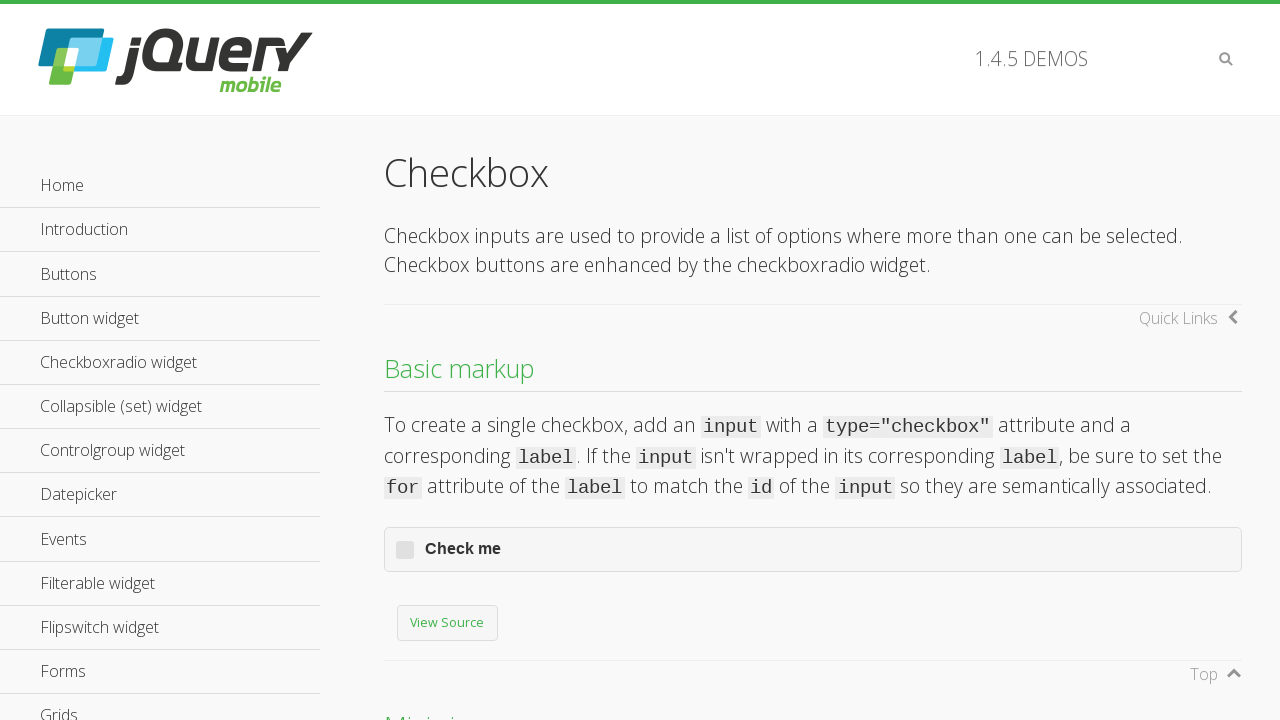

Clicked first checkbox element at (813, 550) on (//input[@type='checkbox'])[1]/..
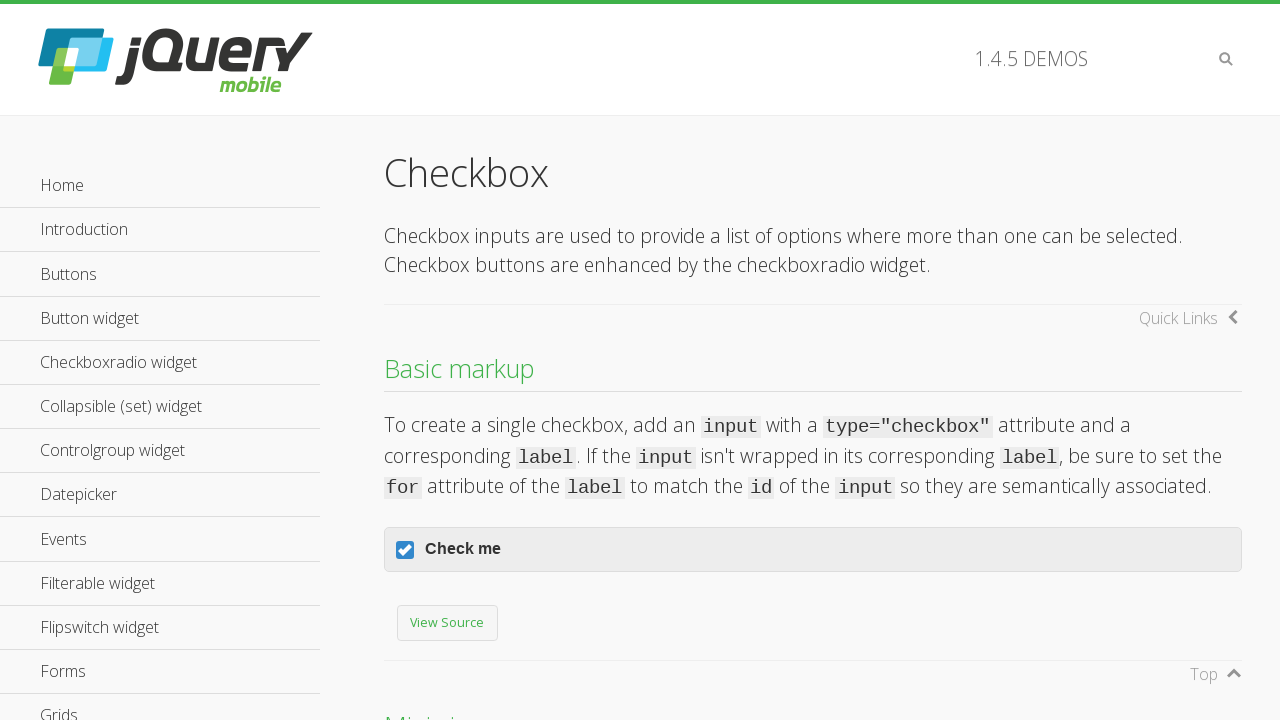

Clicked 'I agree' checkbox at (813, 360) on (//label[text()='I agree'])[1]/..
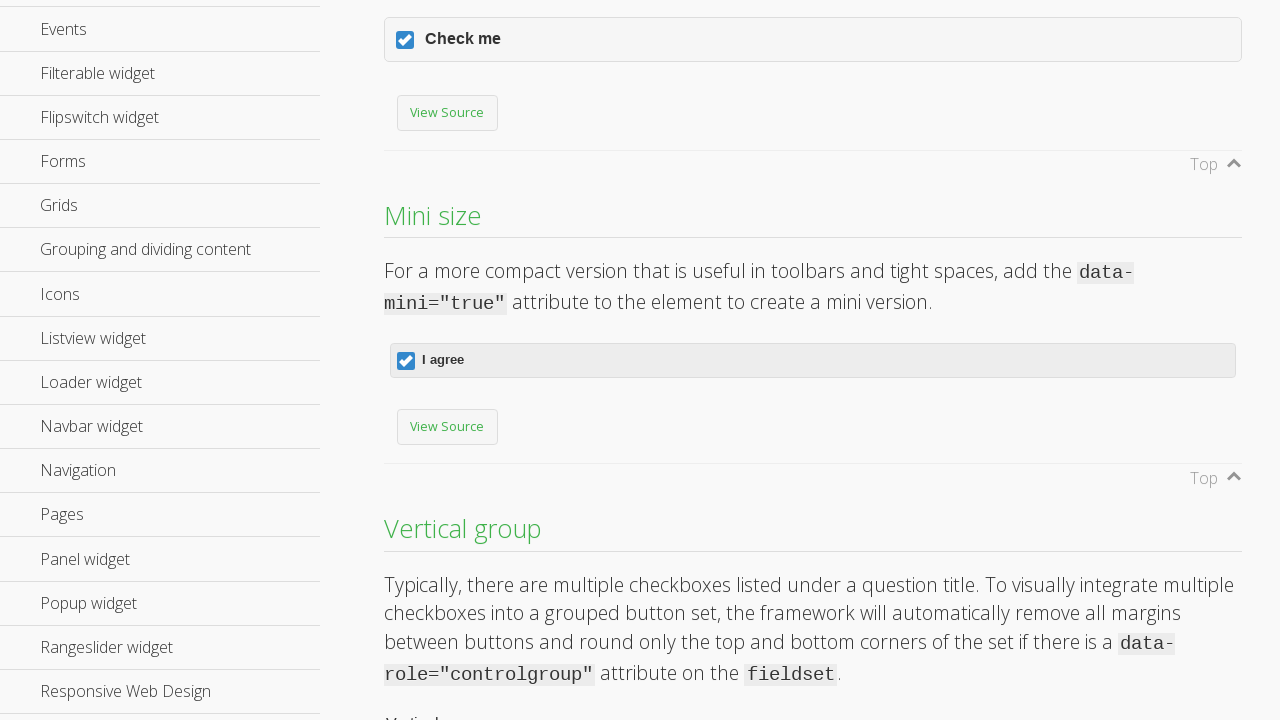

Navigated to Checkboxradio widget menu at (160, 360) on xpath=//a[normalize-space(text()) = 'Checkboxradio widget']
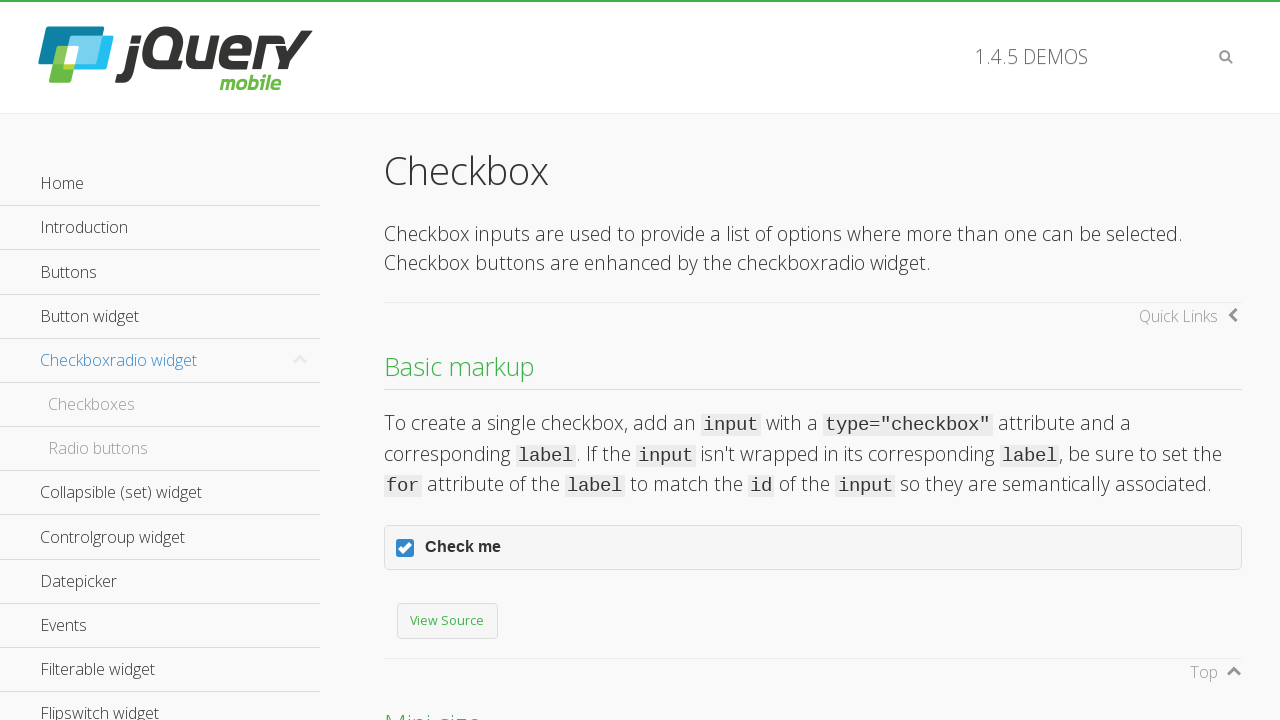

Navigated to Radio buttons section at (160, 448) on (//a[normalize-space(text()) = 'Radio buttons'])[1]
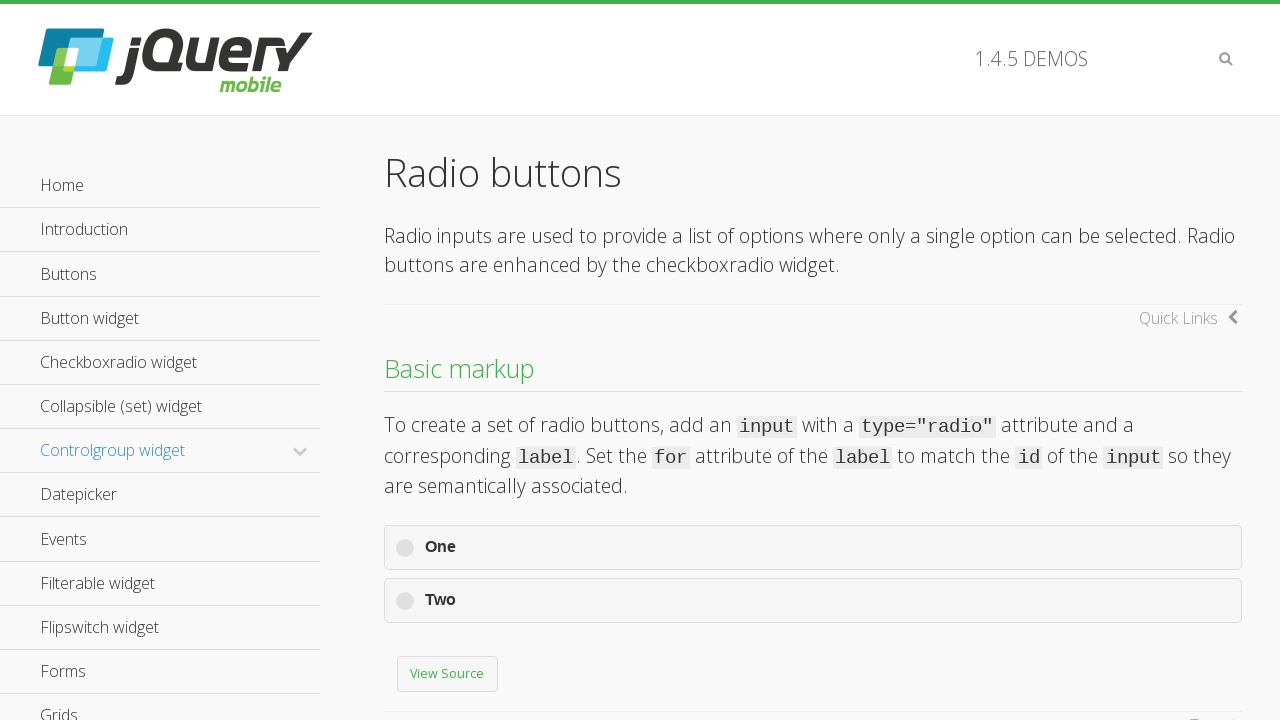

Clicked first basic radio button (radio-choice-0a) at (813, 548) on xpath=//input[@id='radio-choice-0a']/..
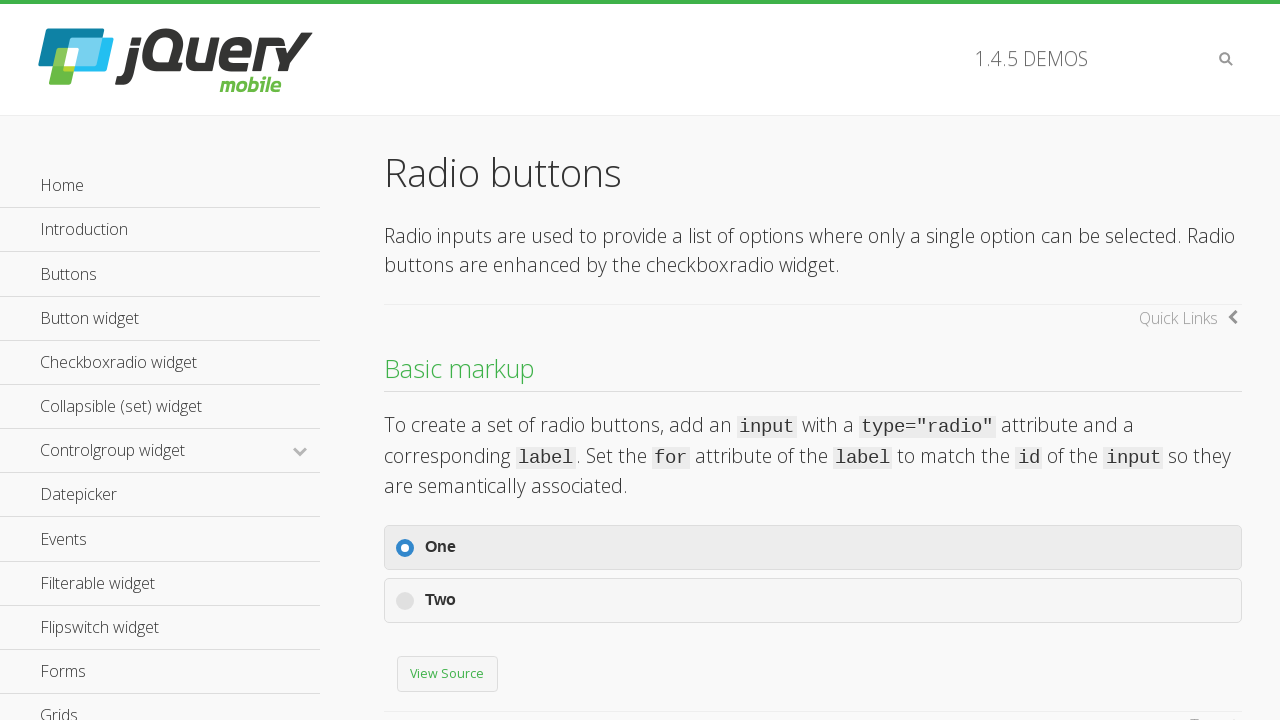

Verified first basic radio button is selected
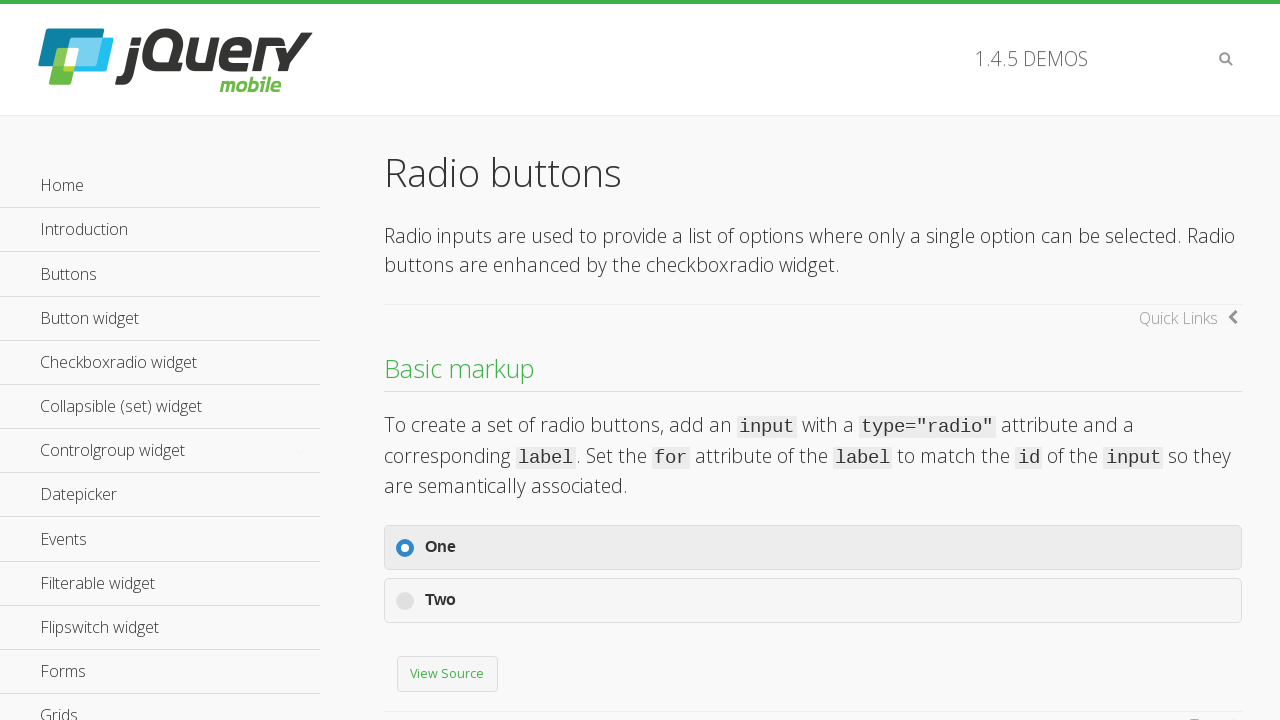

Clicked second basic radio button (radio-choice-0b) at (813, 601) on xpath=//input[@id='radio-choice-0b']/..
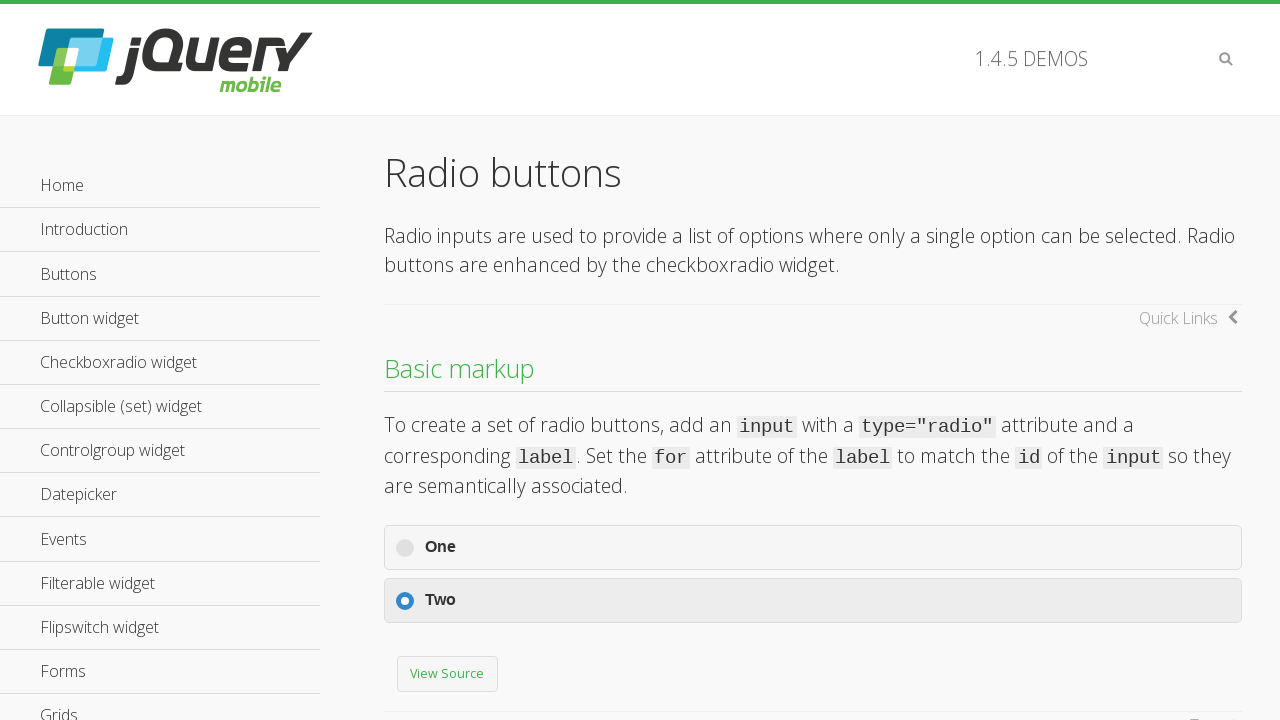

Clicked first minisize radio button (radio-choice-v-6a) at (813, 360) on xpath=//input[@id='radio-choice-v-6a']/..
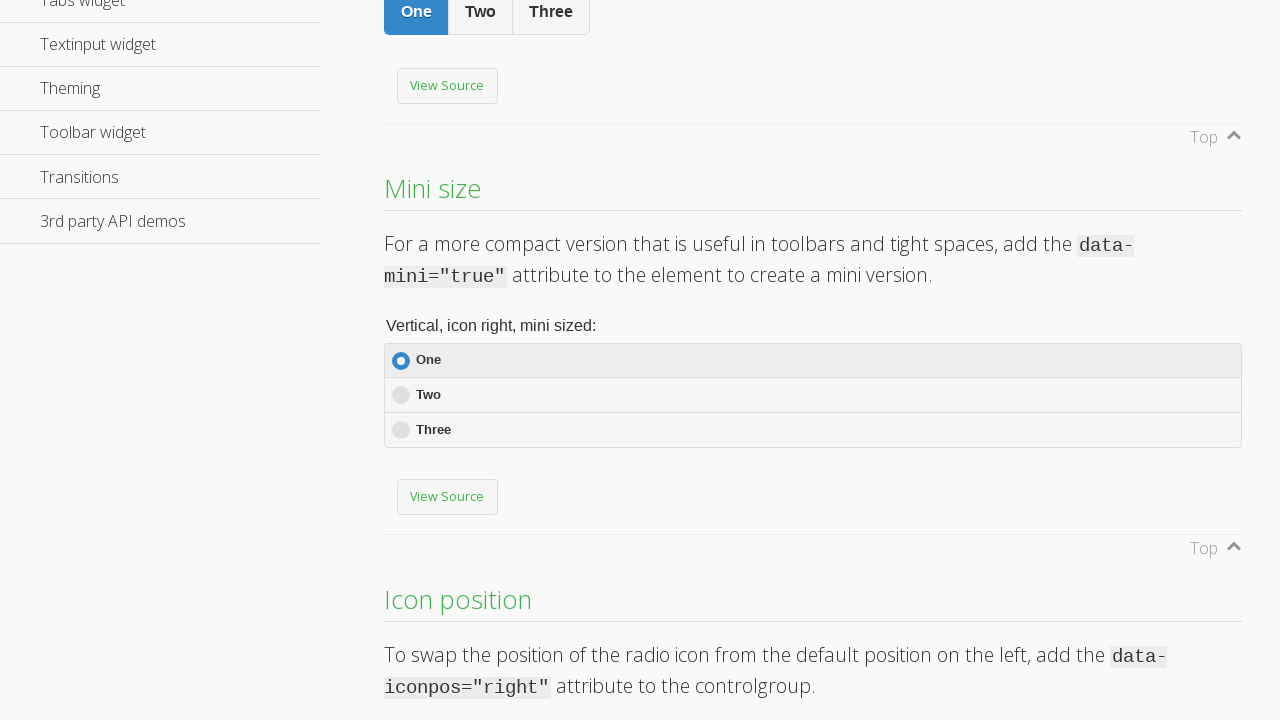

Verified first minisize radio button is selected
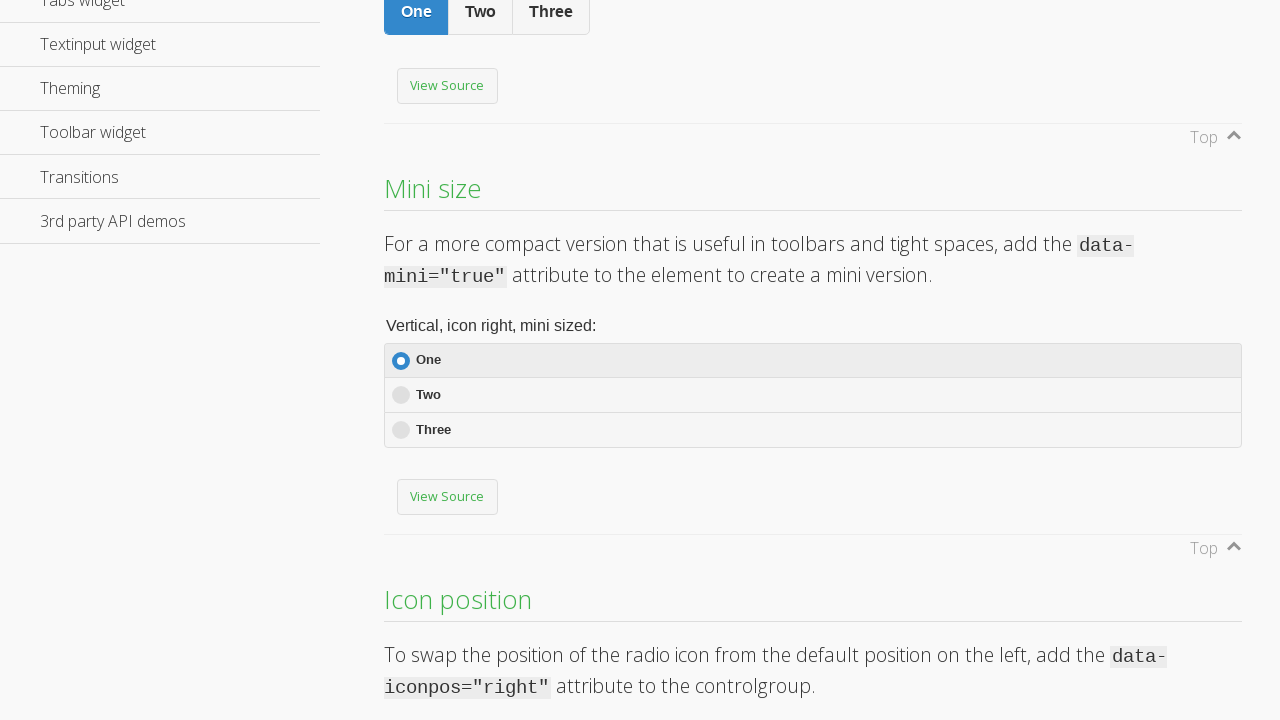

Clicked second minisize radio button (radio-choice-v-6b) at (813, 395) on xpath=//input[@id='radio-choice-v-6b']/..
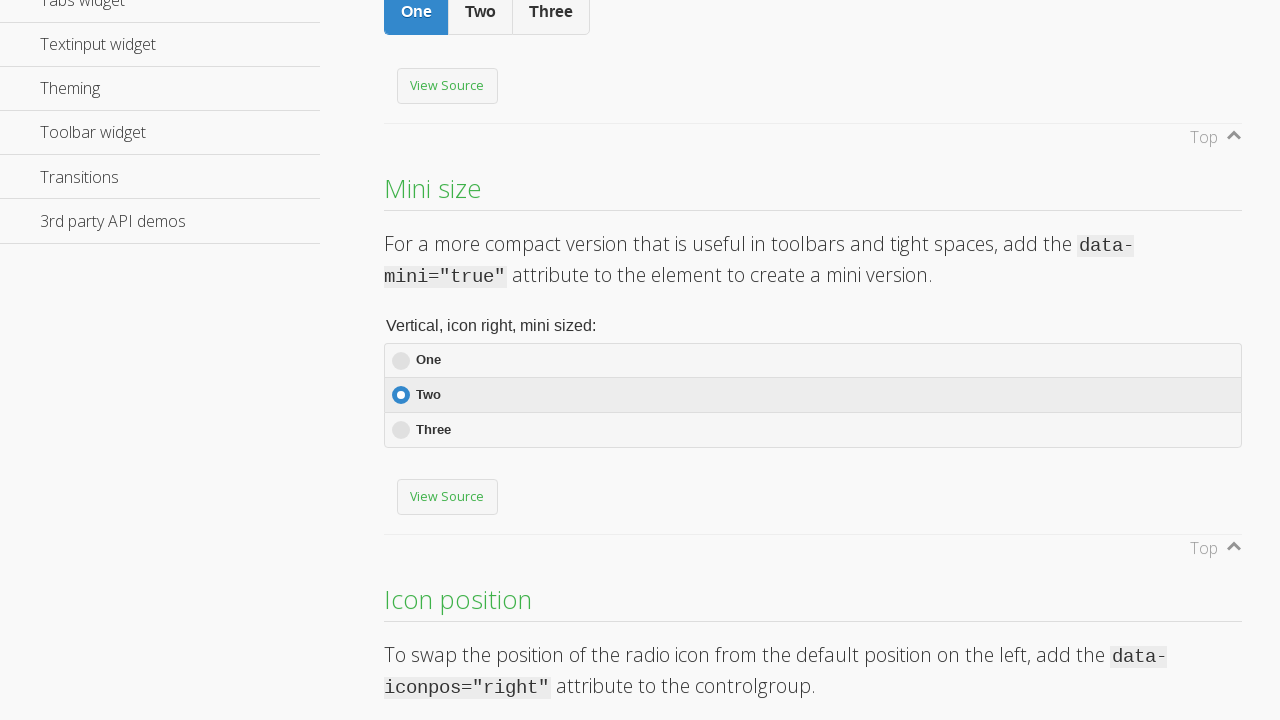

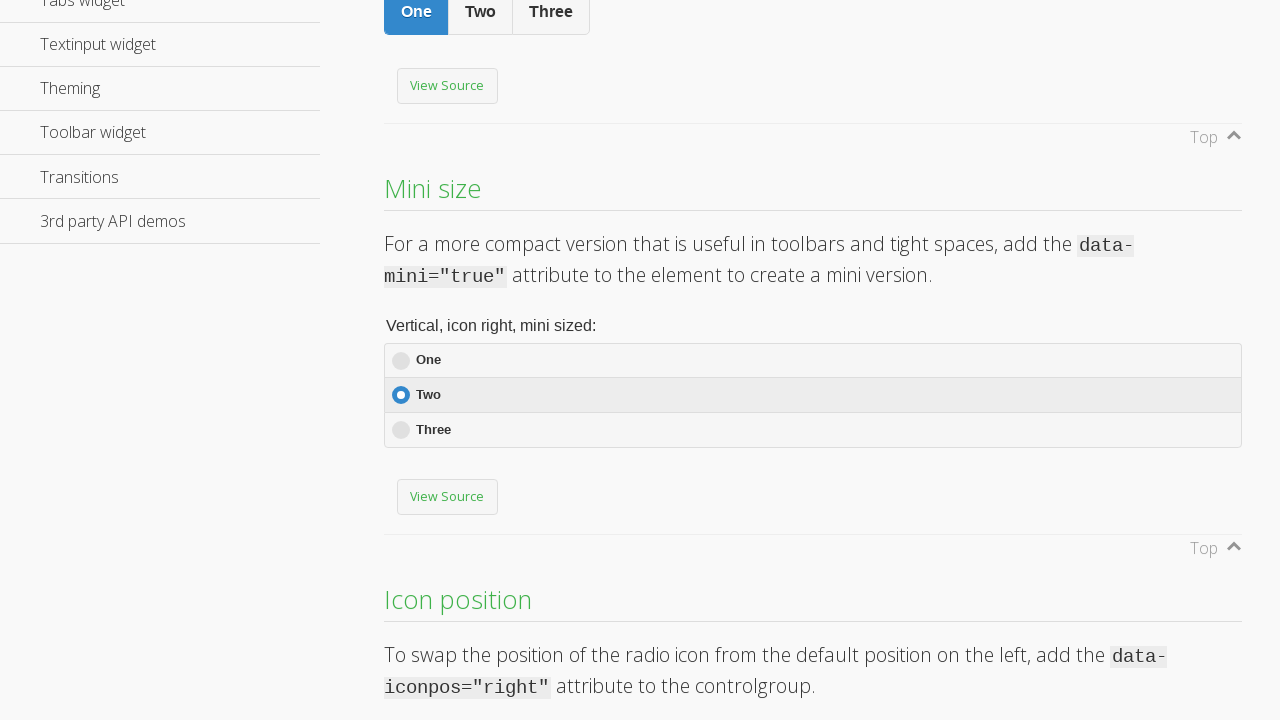